Tests a form submission with various data types, filling in multiple fields and verifying validation states after submission

Starting URL: https://bonigarcia.dev/selenium-webdriver-java/data-types.html

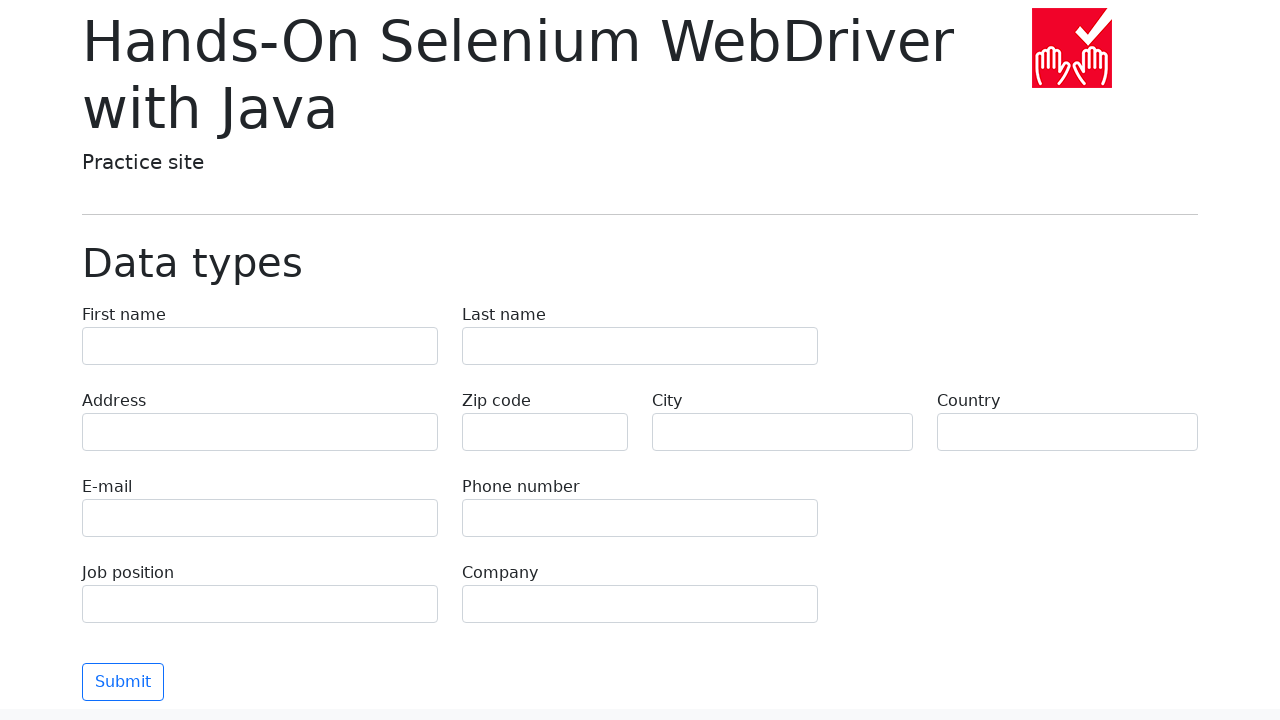

Filled first name field with 'Иван' on [name="first-name"]
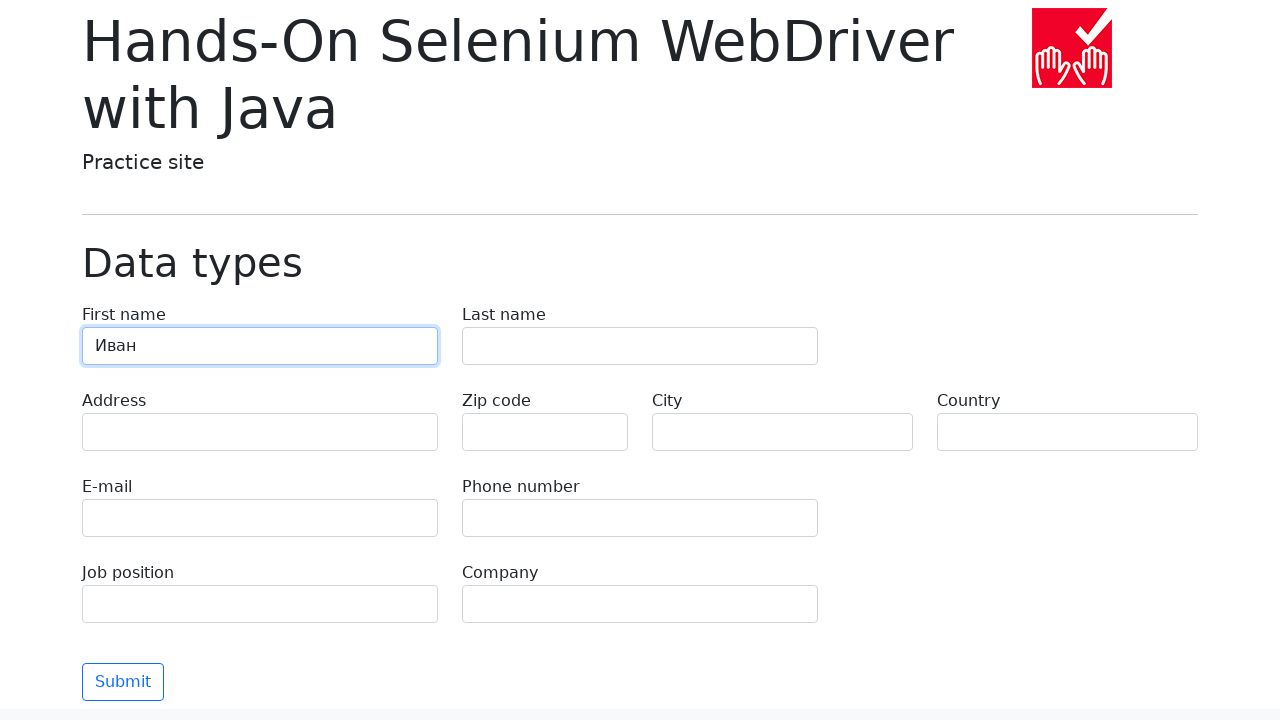

Filled last name field with 'Петров' on [name="last-name"]
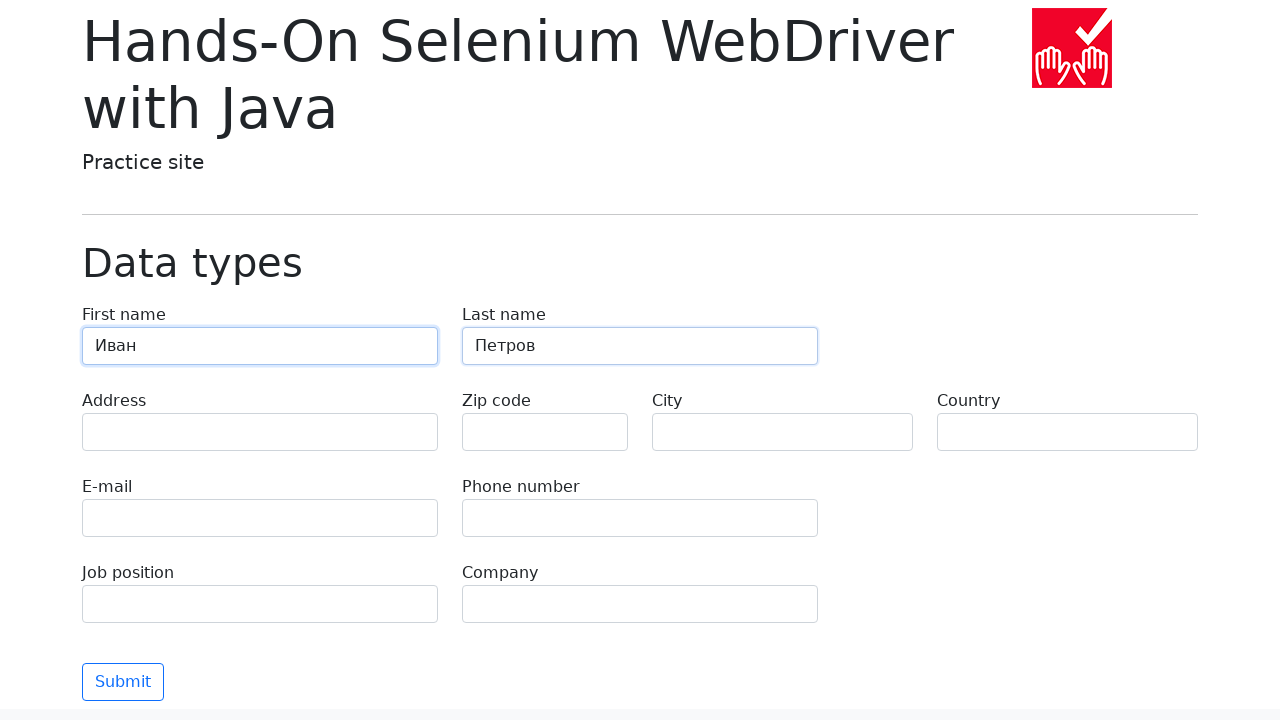

Filled address field with 'Ленина, 55-3' on [name="address"]
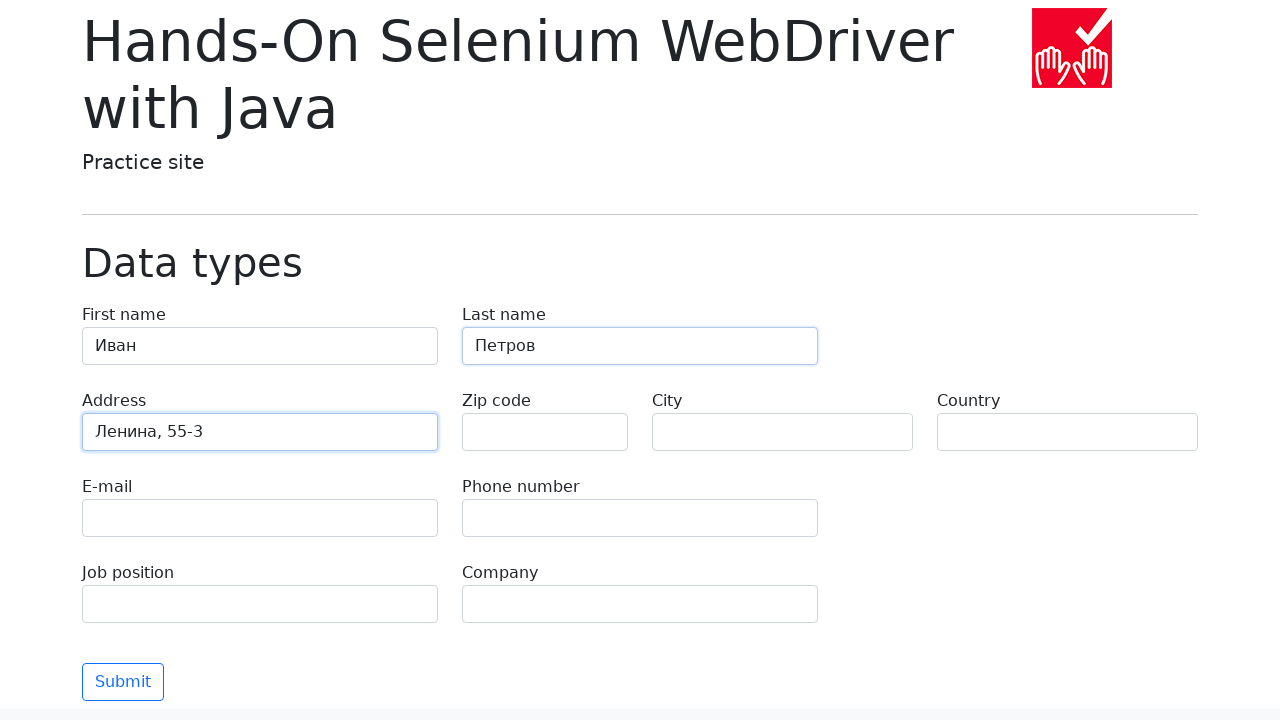

Left zip code field empty for validation testing on [name="zip-code"]
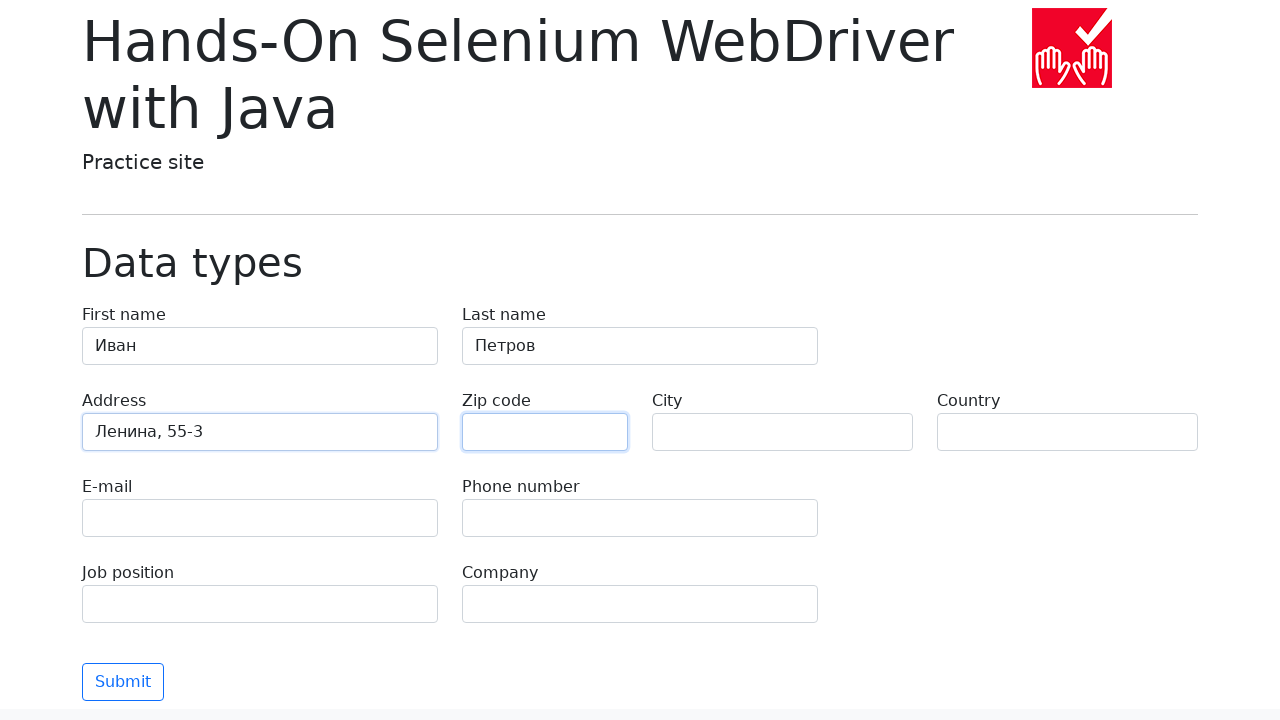

Filled city field with 'Москва' on [name="city"]
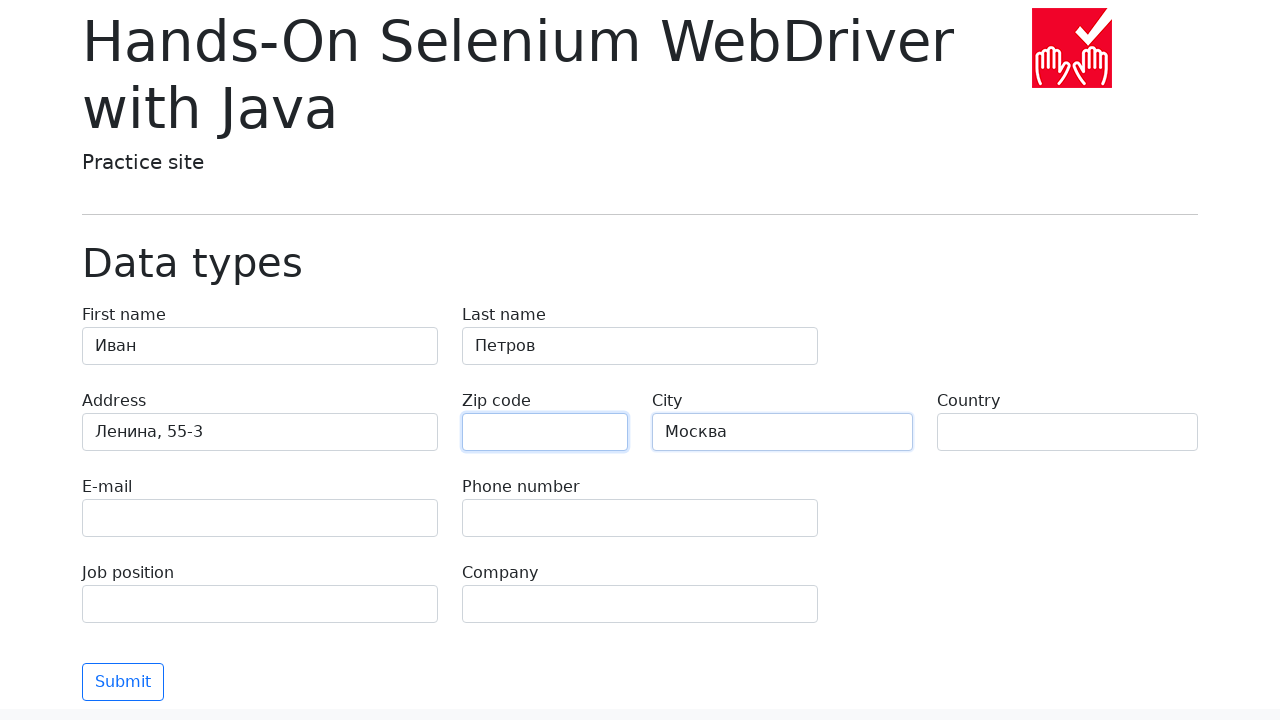

Filled country field with 'Россия' on [name="country"]
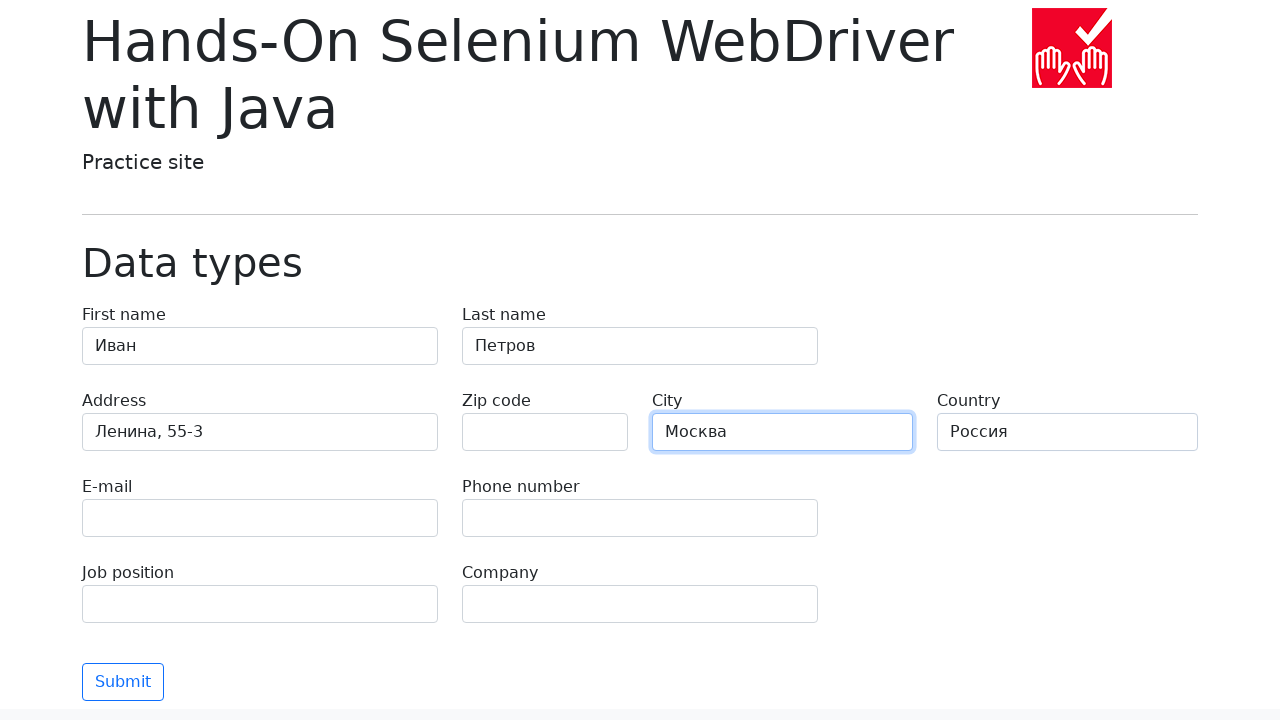

Filled email field with 'test@skypro.com' on [name="e-mail"]
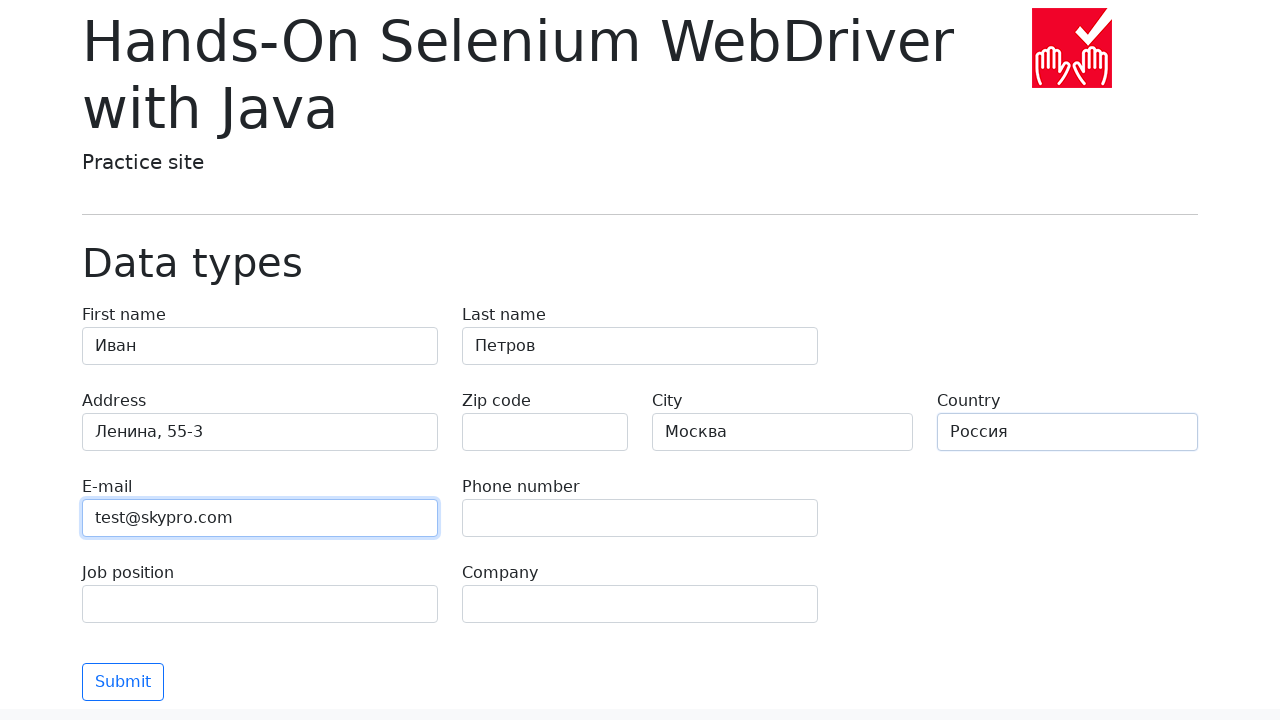

Filled phone field with '+7985899998787' on [name="phone"]
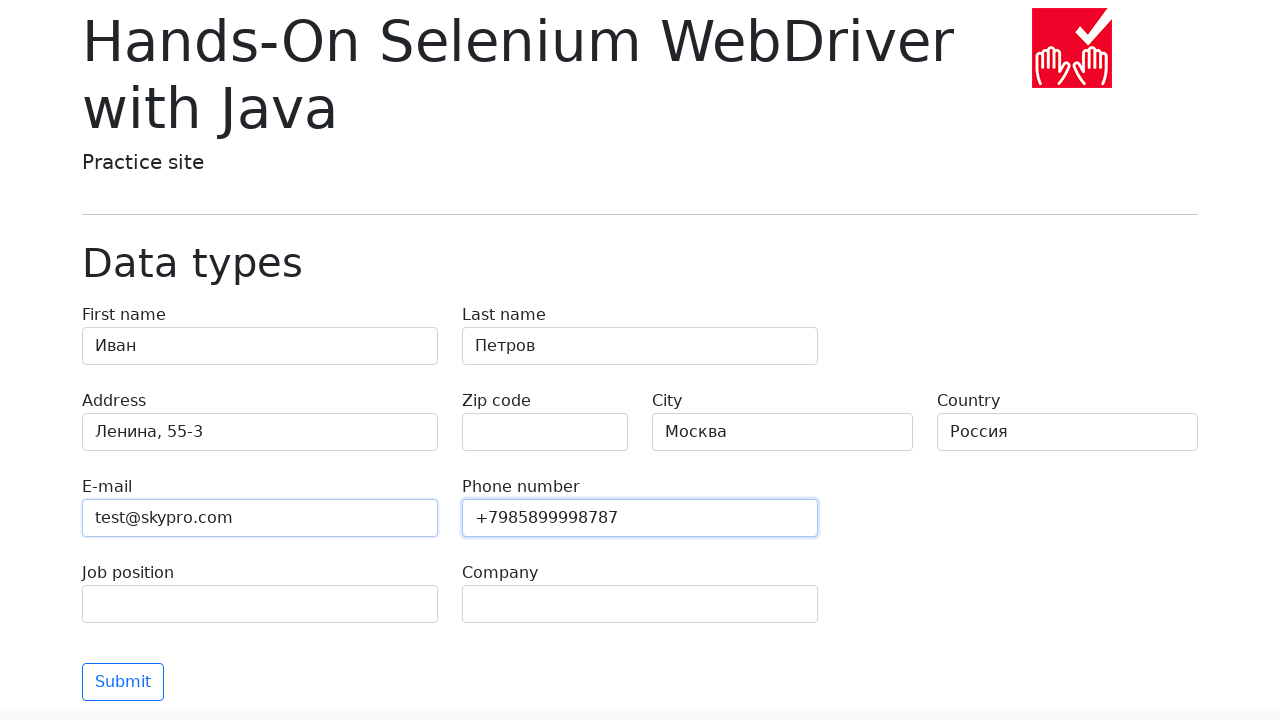

Filled job position field with 'QA' on [name="job-position"]
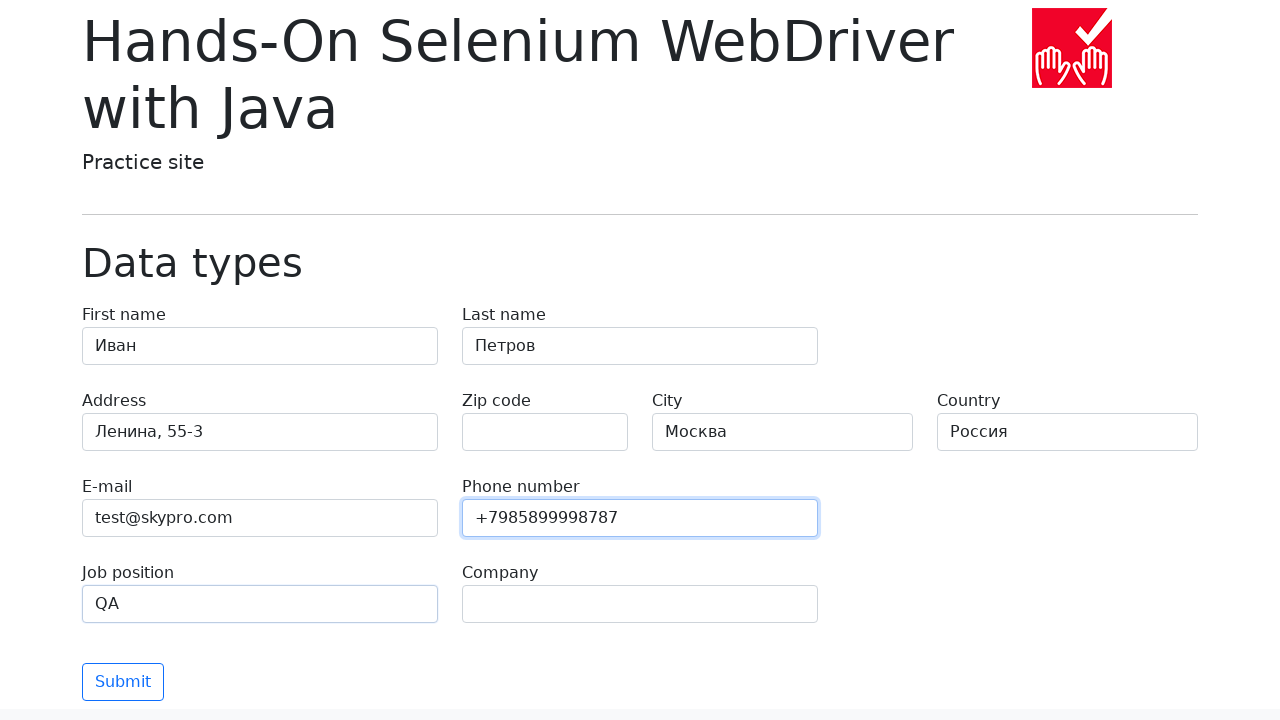

Filled company field with 'SkyPro' on [name="company"]
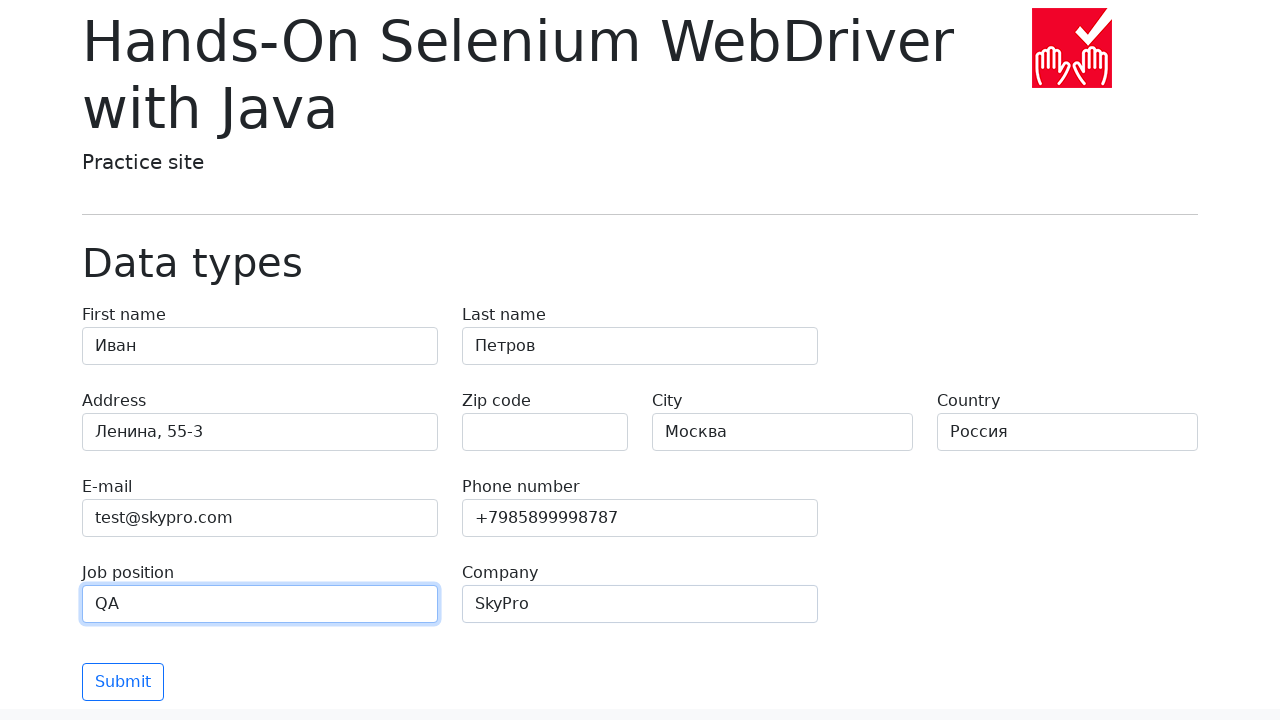

Clicked submit button to submit the form at (123, 682) on [type="submit"]
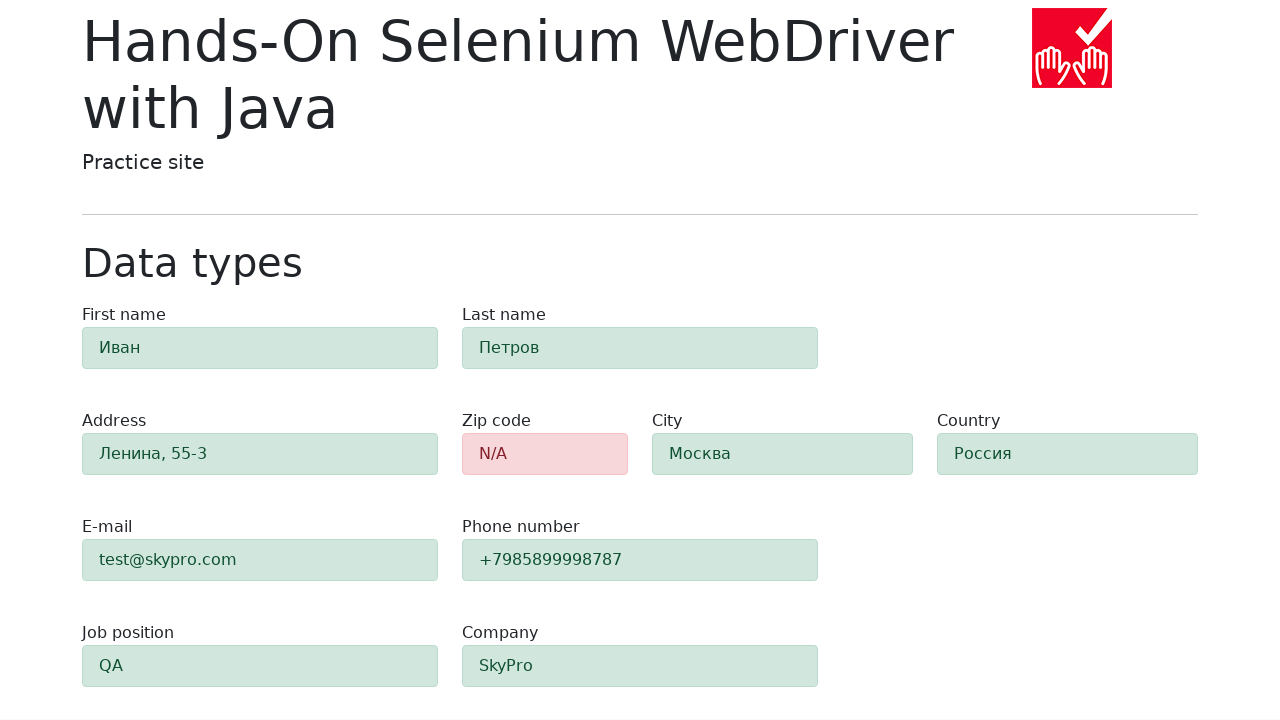

Verified zip code field has 'danger' validation state
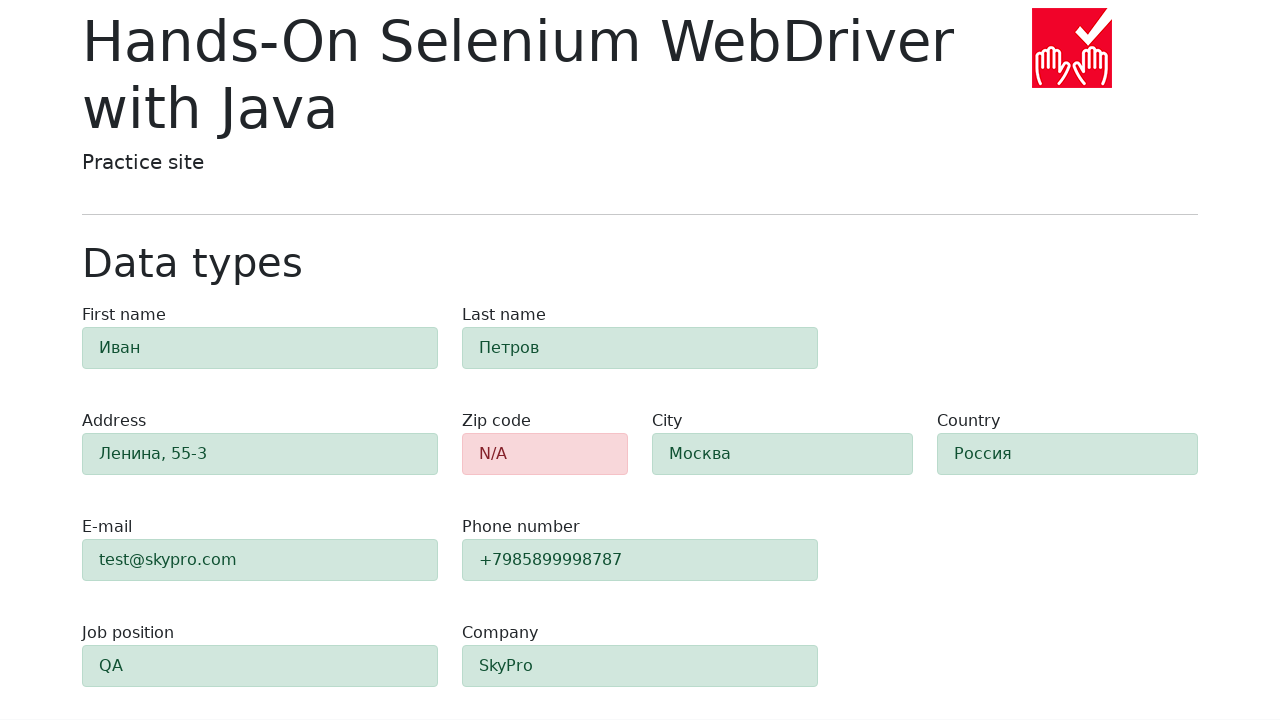

Verified first name field has 'success' validation state
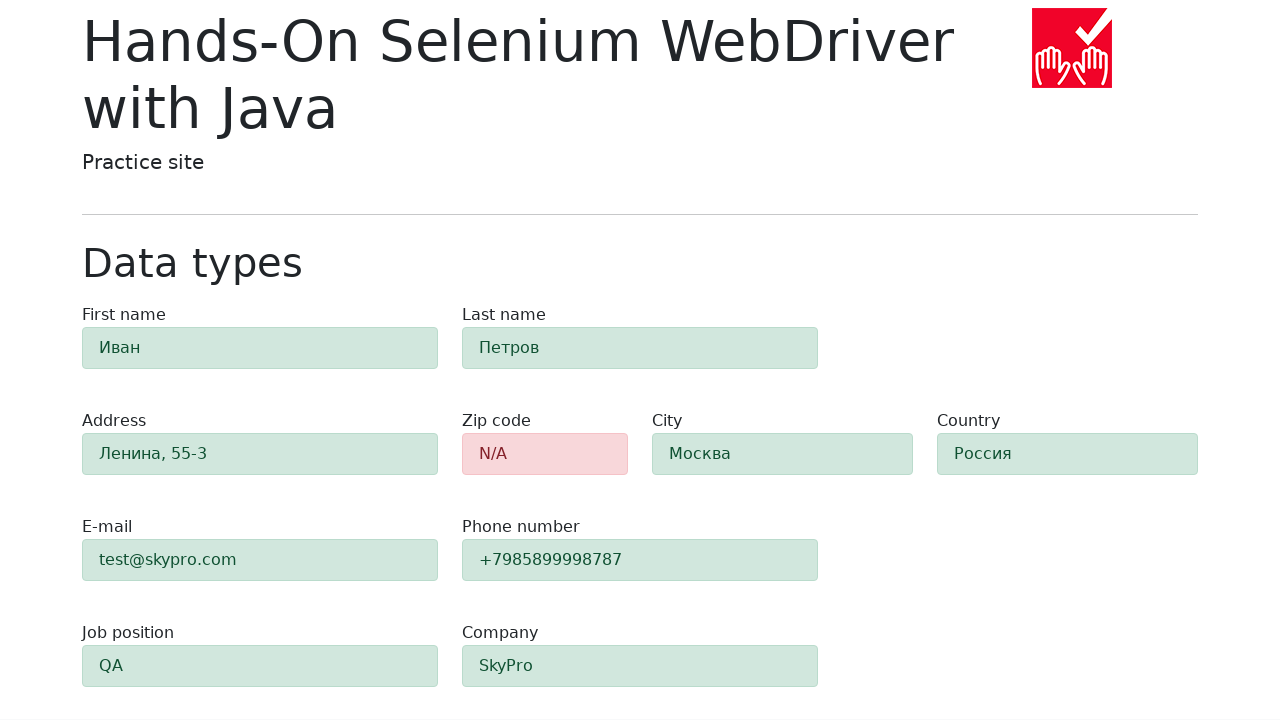

Verified last name field has 'success' validation state
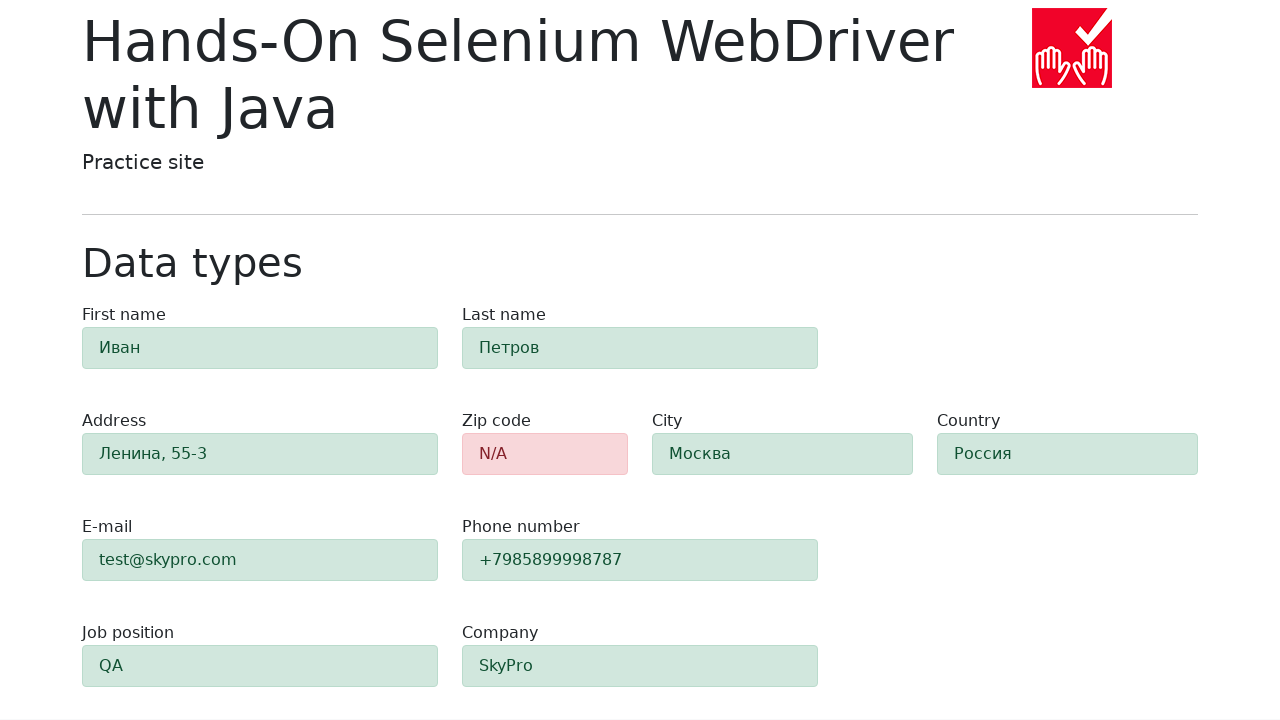

Verified address field has 'success' validation state
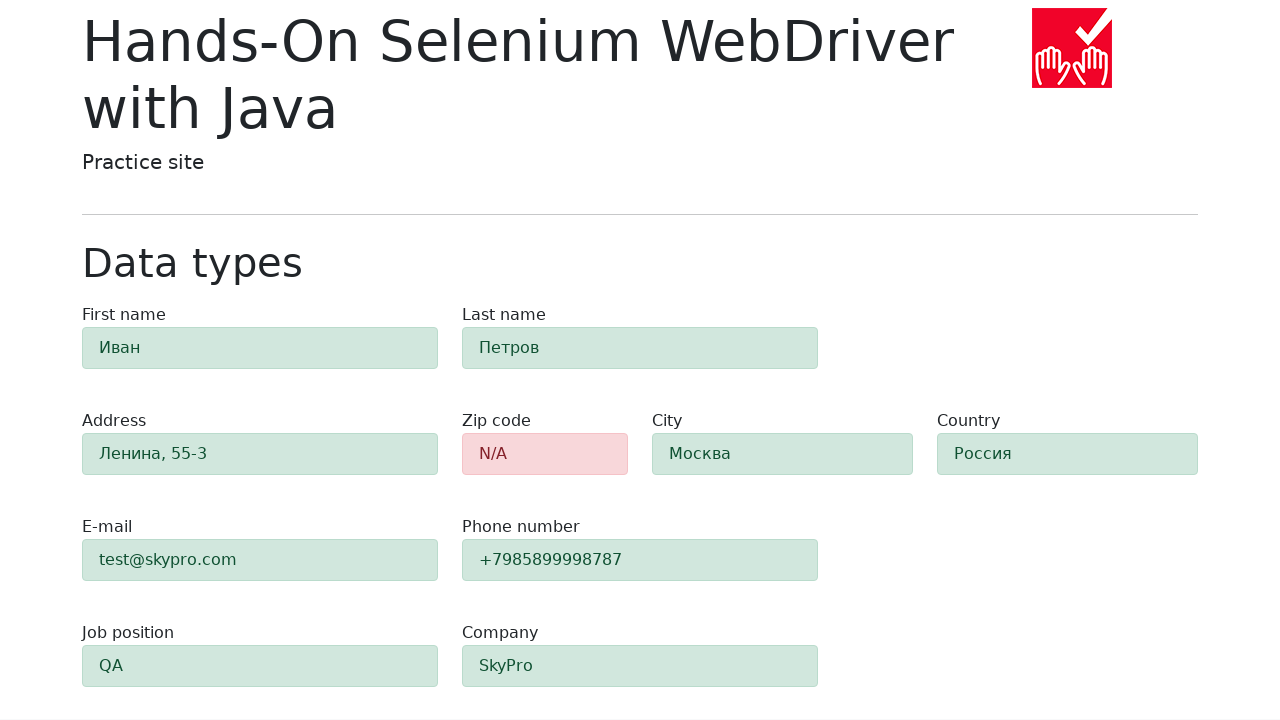

Verified city field has 'success' validation state
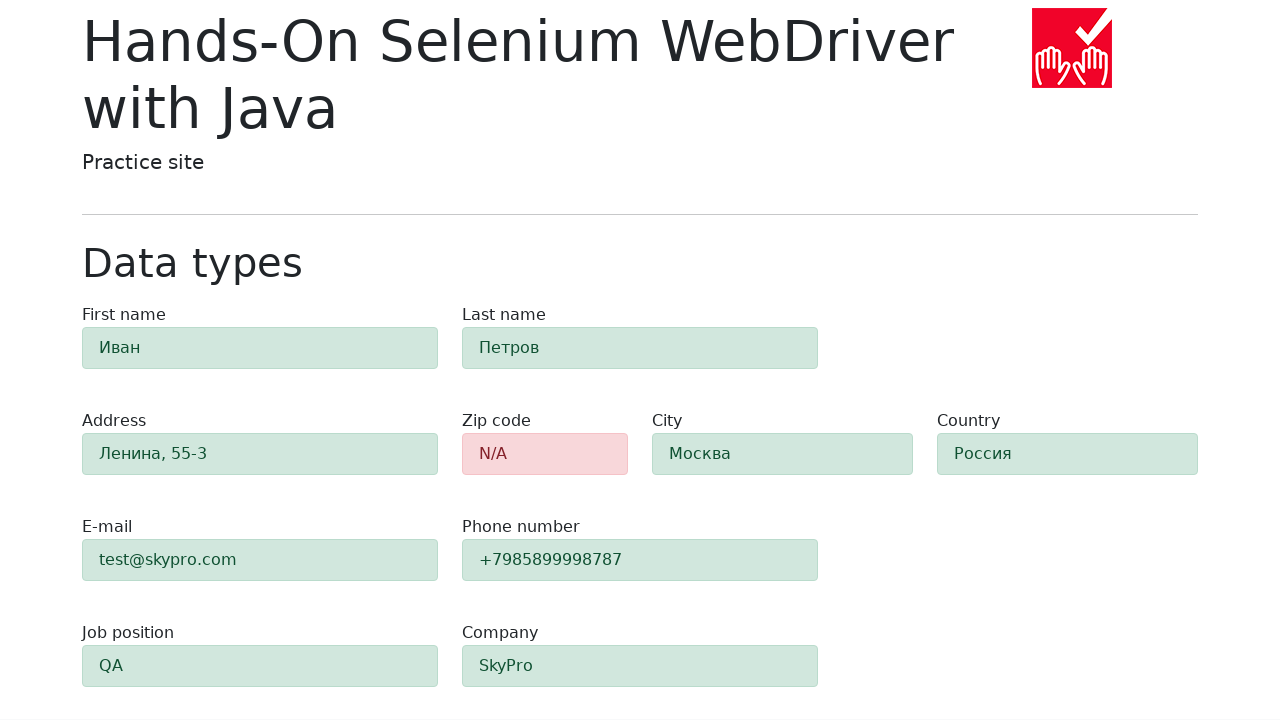

Verified country field has 'success' validation state
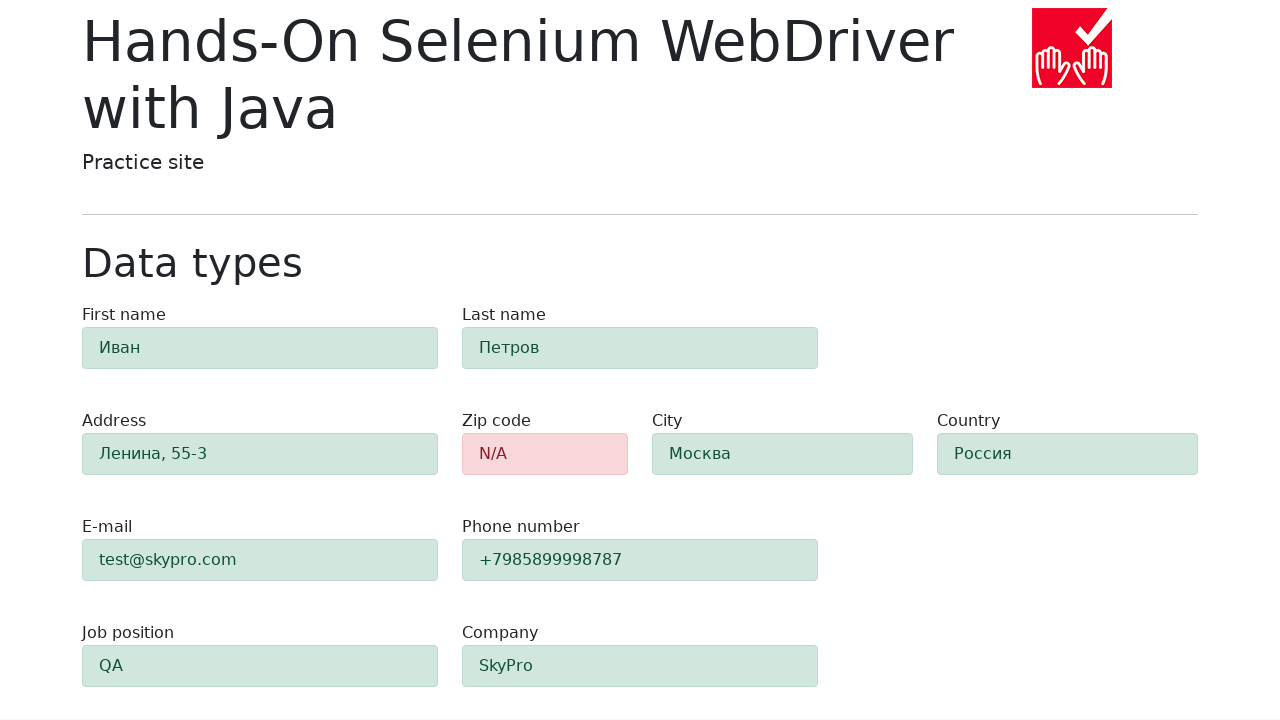

Verified email field has 'success' validation state
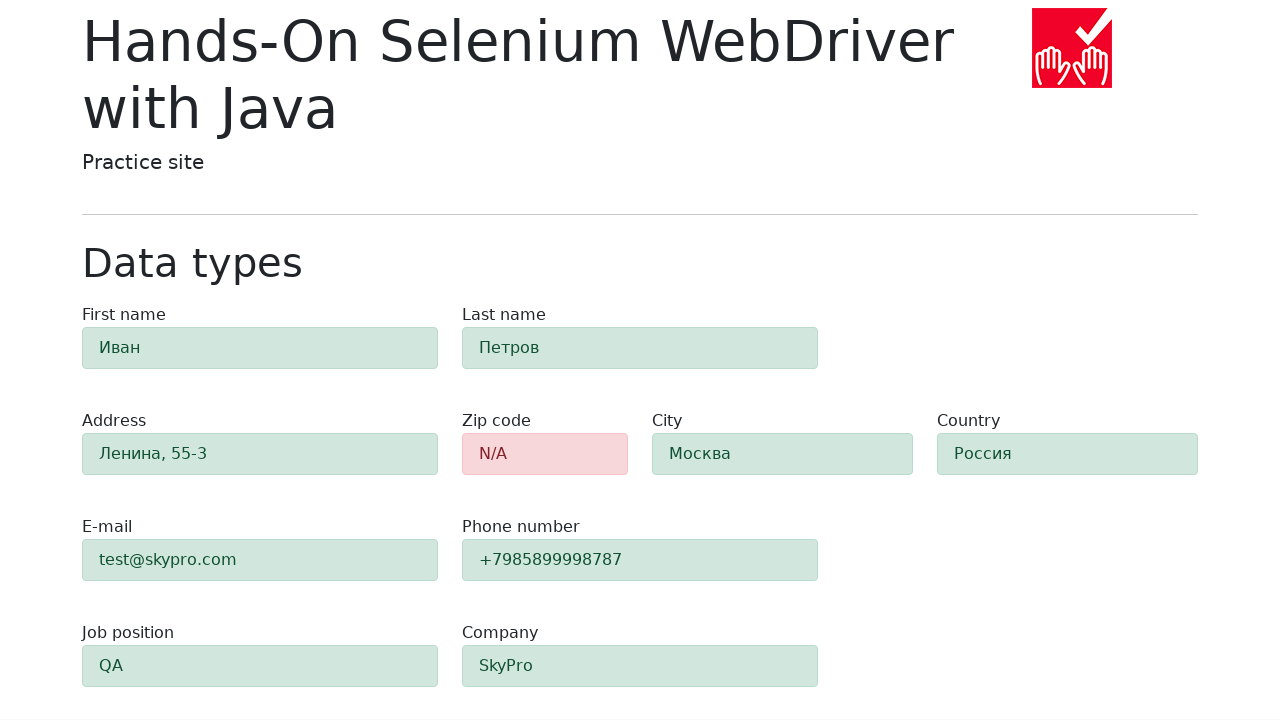

Verified phone field has 'success' validation state
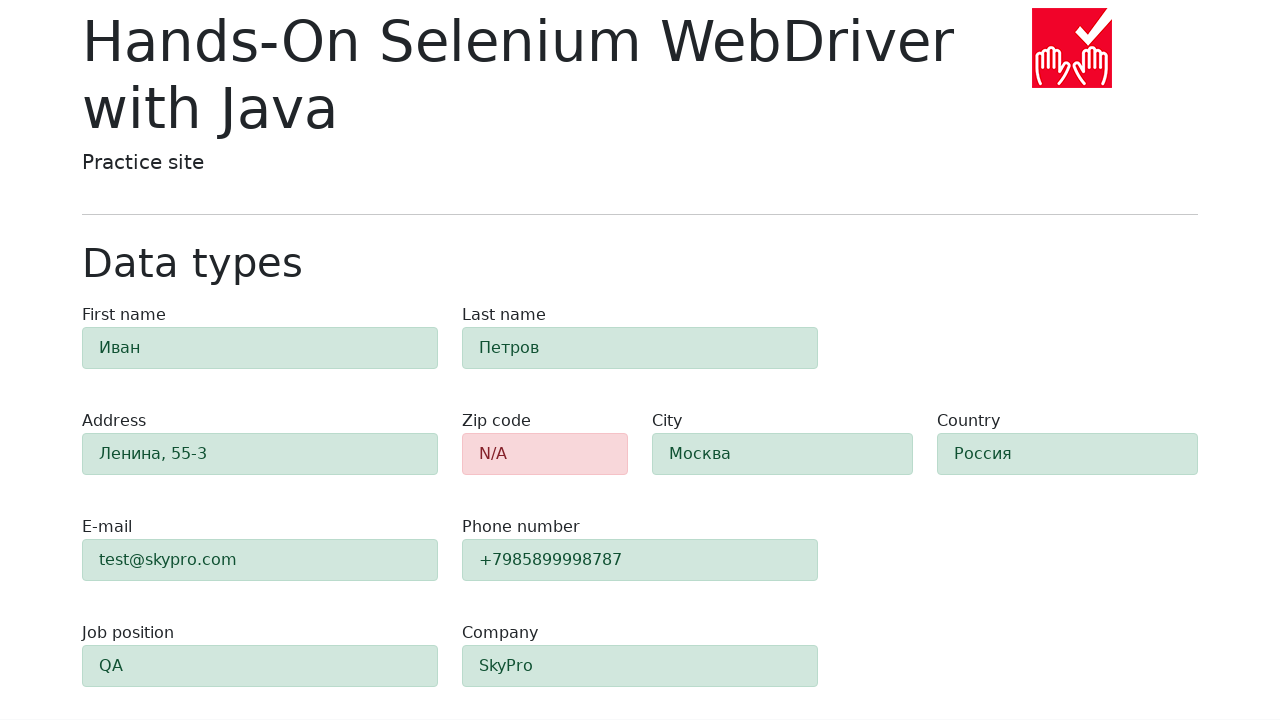

Verified job position field has 'success' validation state
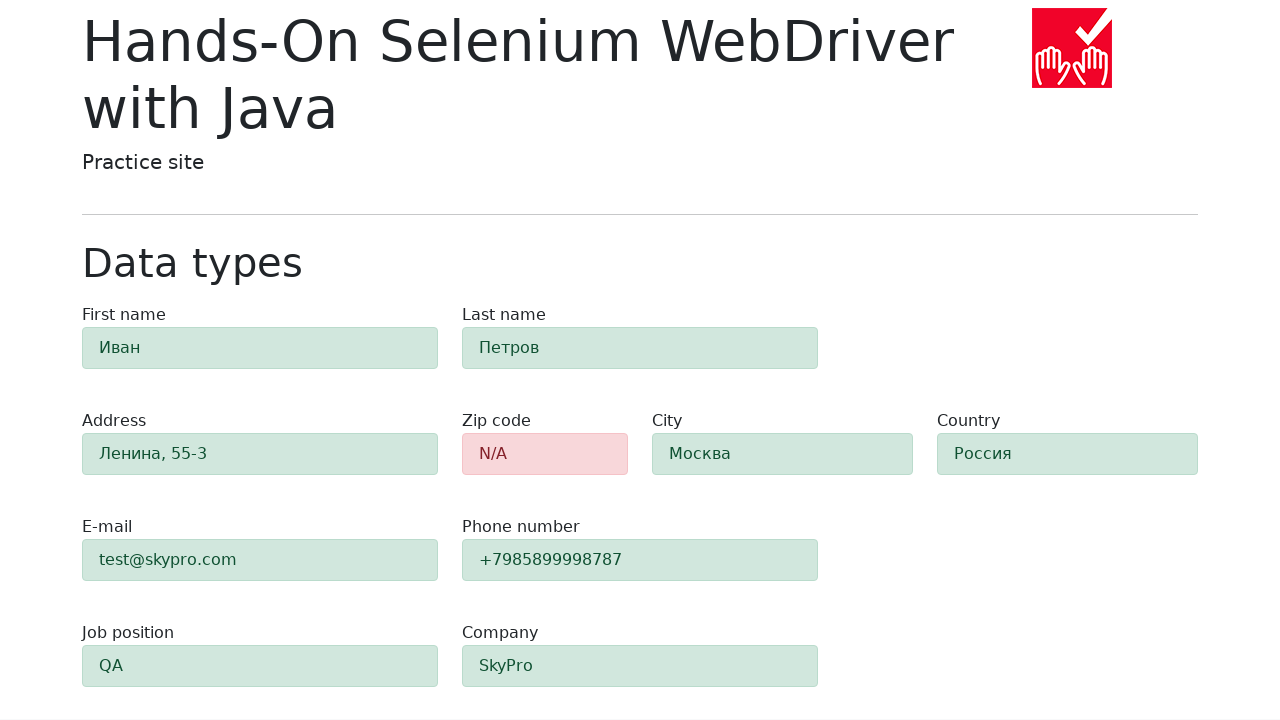

Verified company field has 'success' validation state
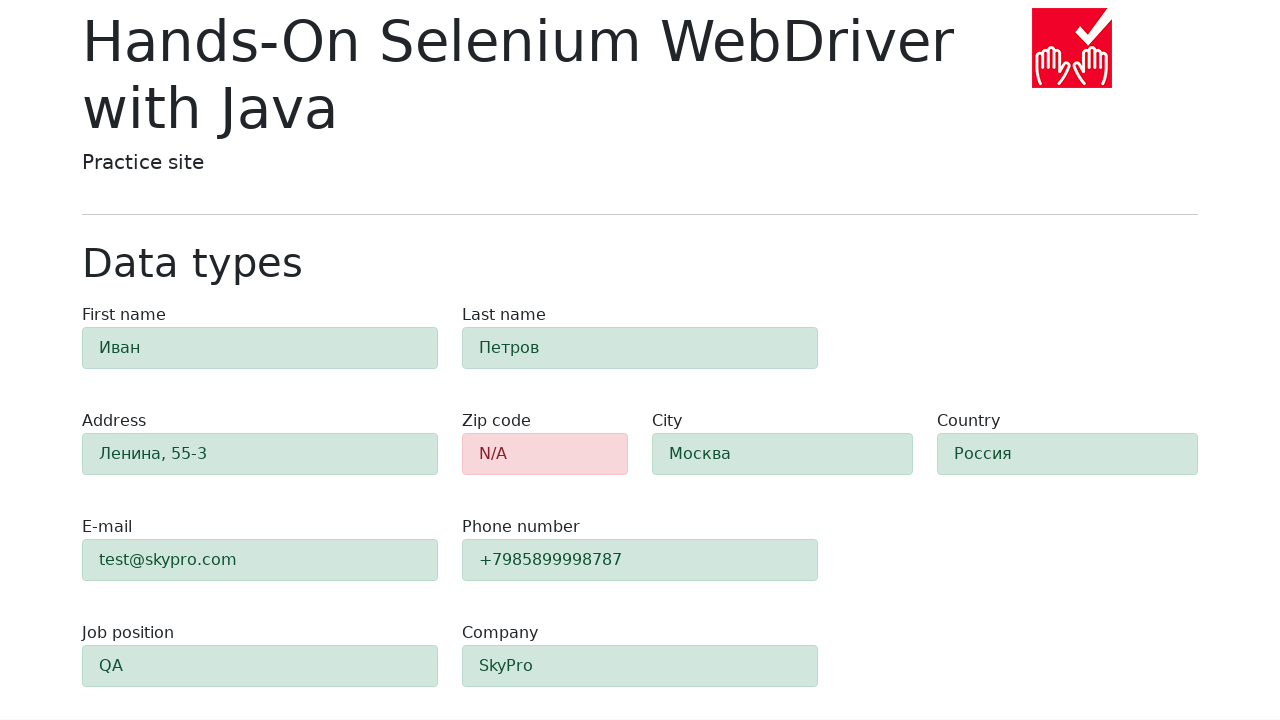

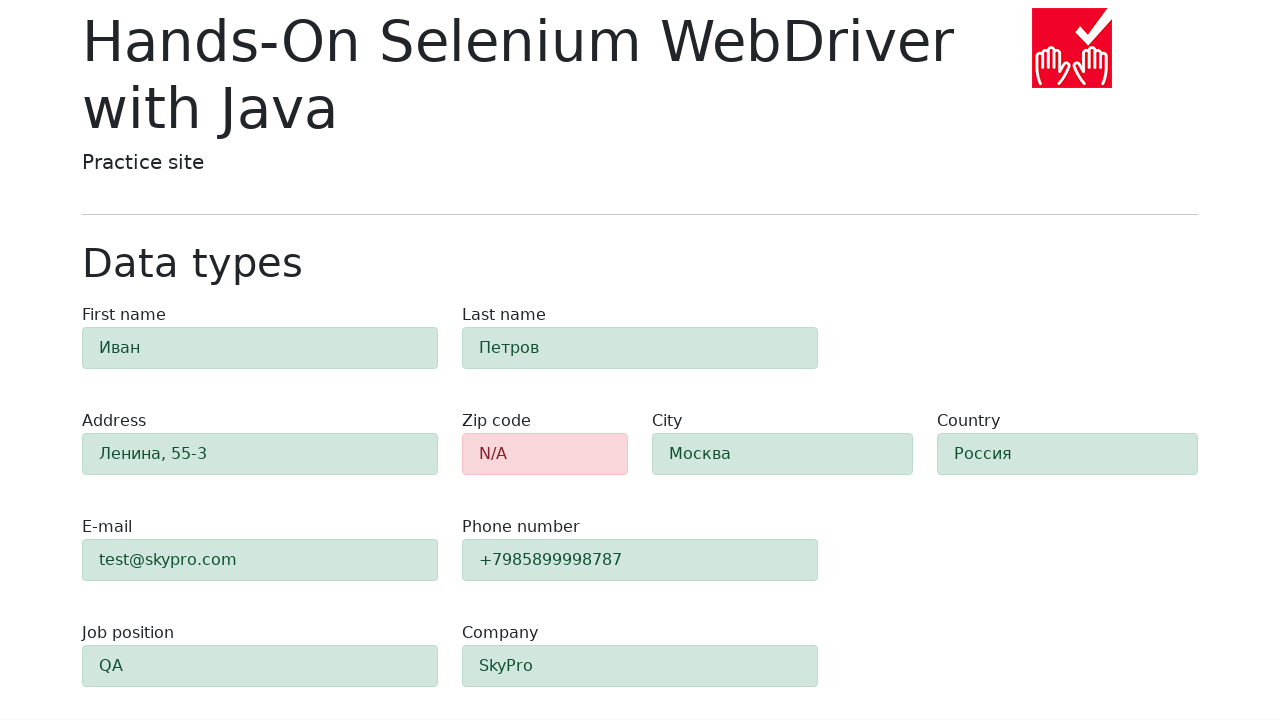